Tests explicit wait with invisibility condition by clicking Start button, waiting for loading icon to disappear, and verifying result text appears

Starting URL: http://the-internet.herokuapp.com/dynamic_loading/2

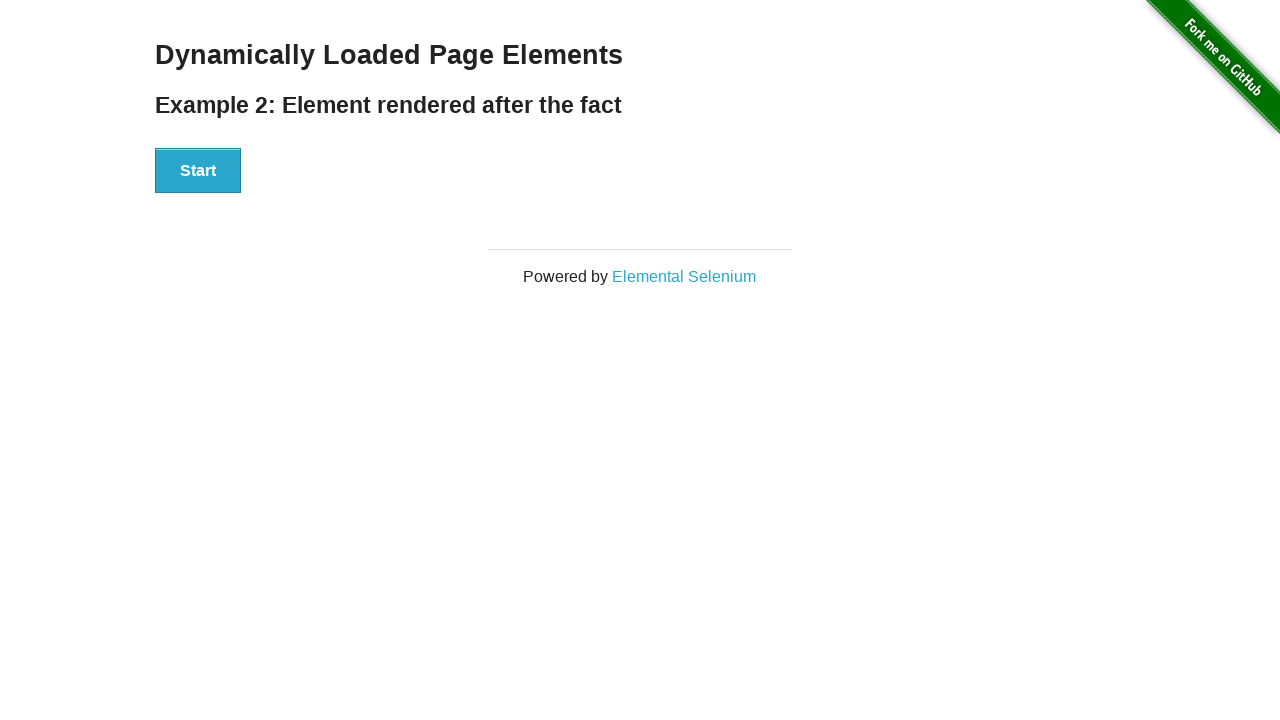

Navigated to dynamic loading page
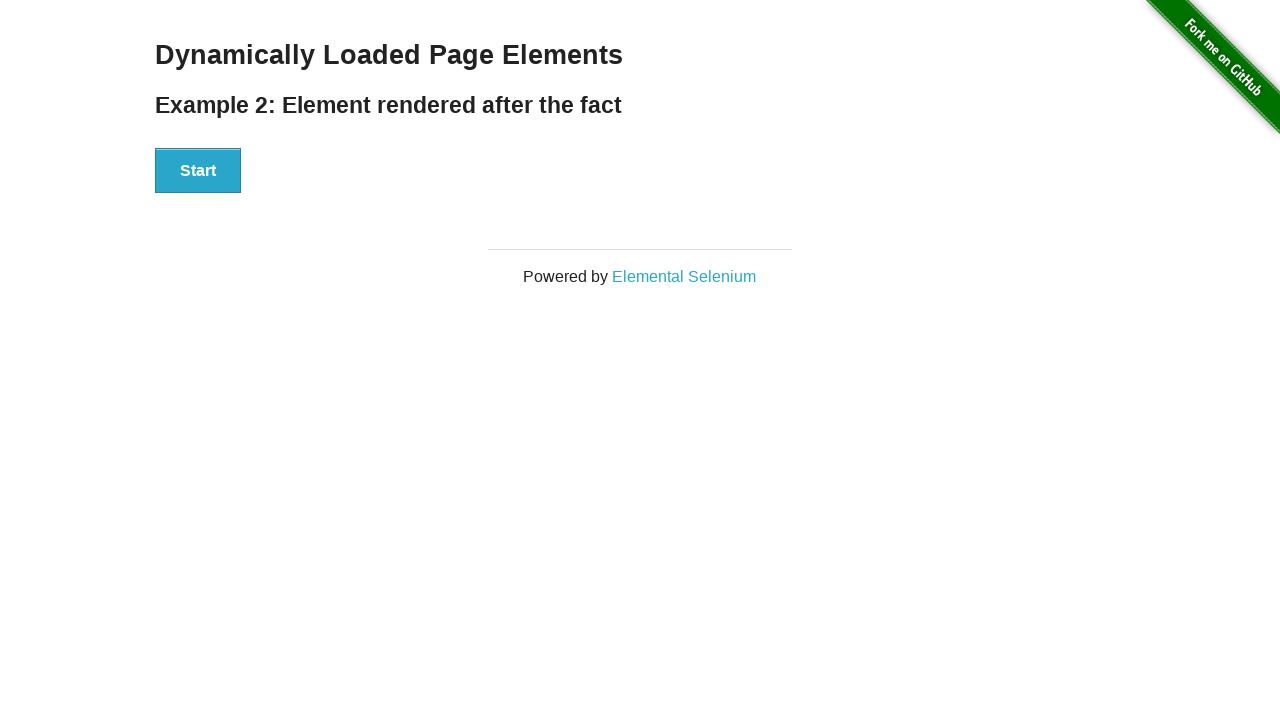

Clicked Start button at (198, 171) on xpath=//div//button[text()='Start']
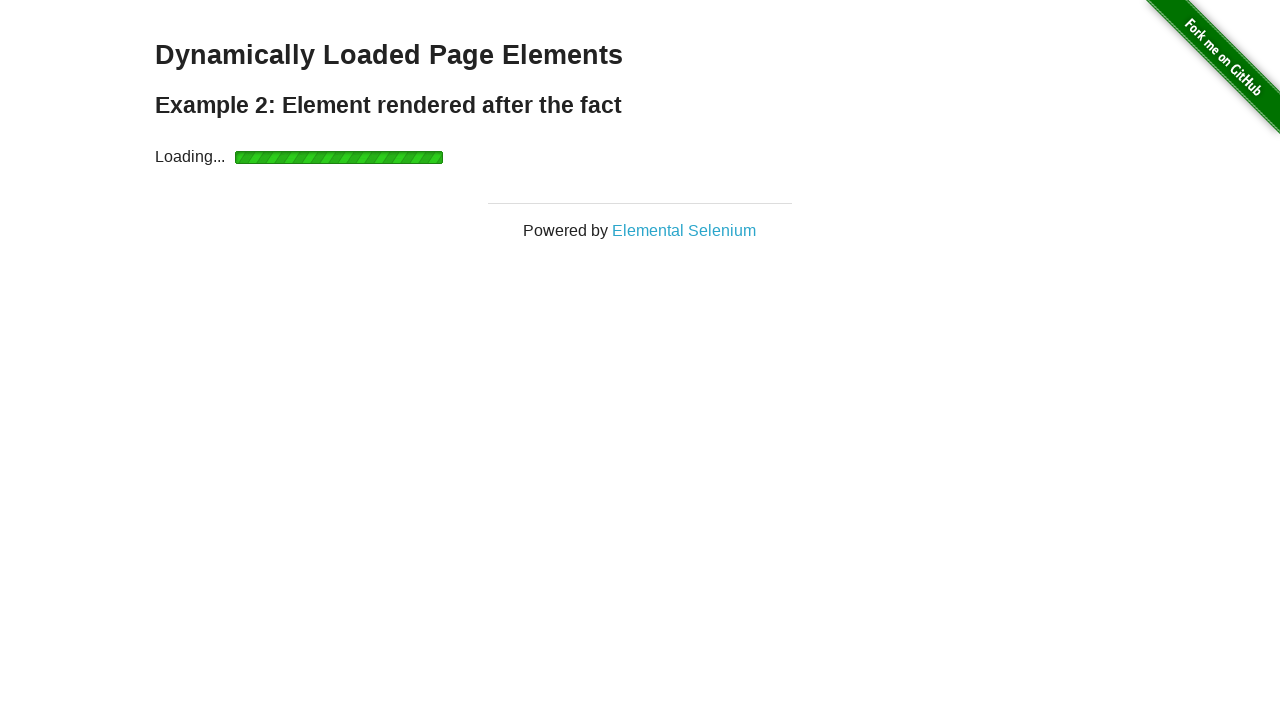

Waited for loading icon to disappear
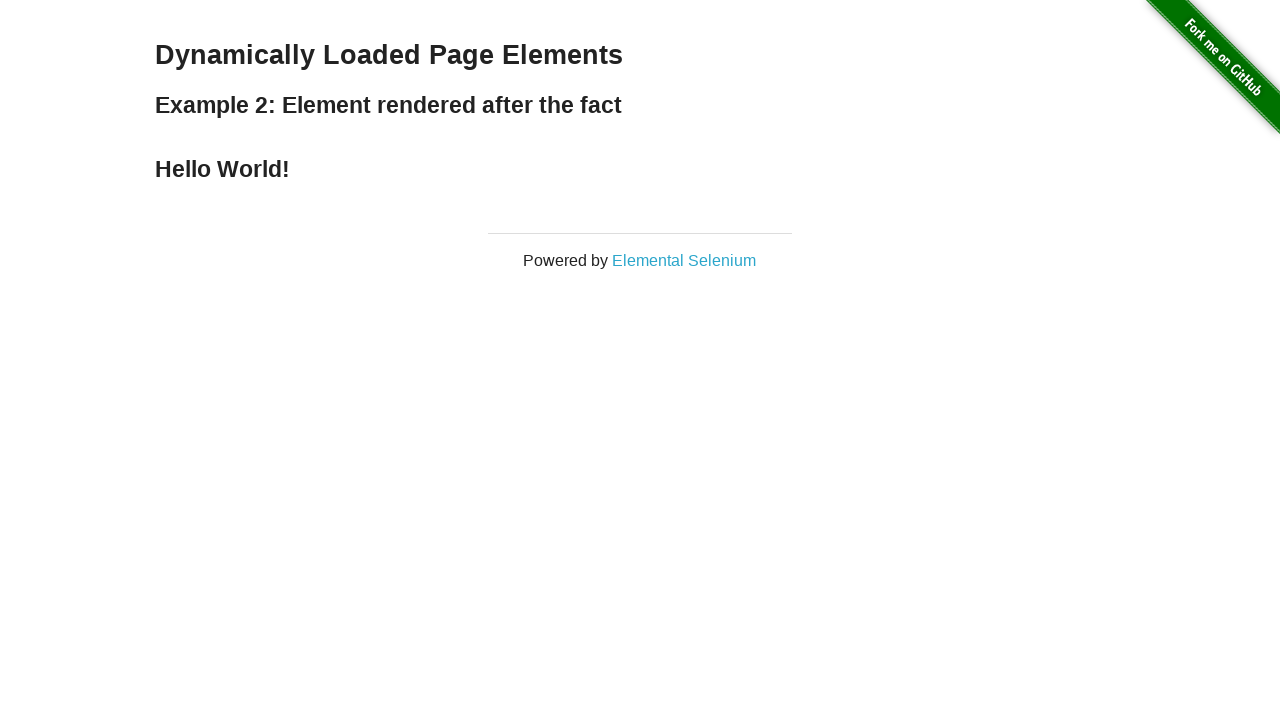

Verified result text 'Hello World!' is visible
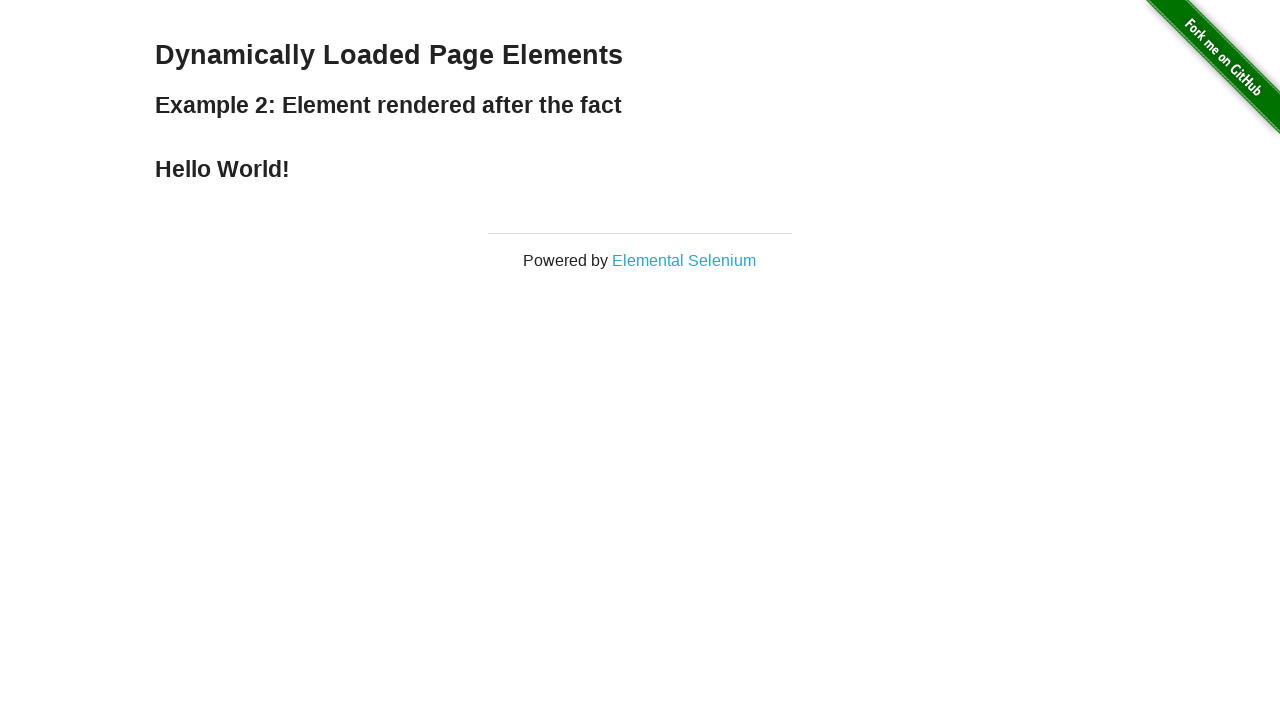

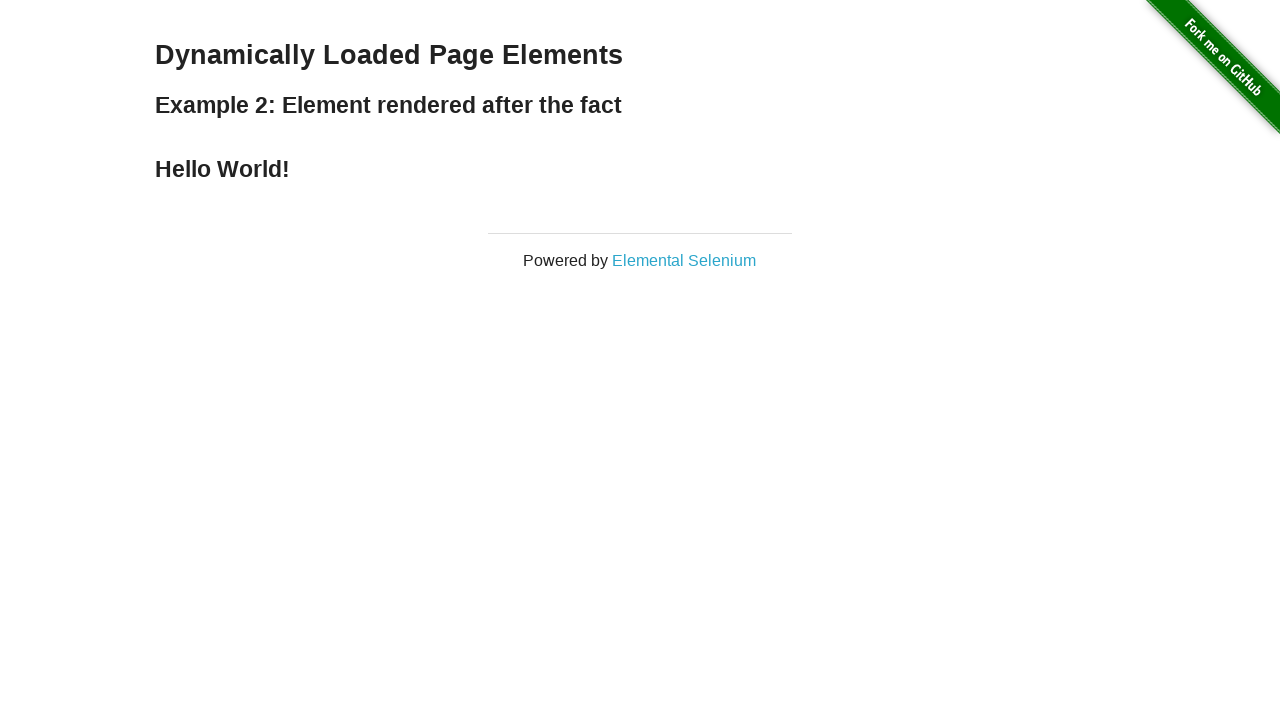